Tests clicking a button with a dynamic ID on the UI Testing Playground site to verify the ability to locate elements by CSS class selector

Starting URL: http://uitestingplayground.com/dynamicid

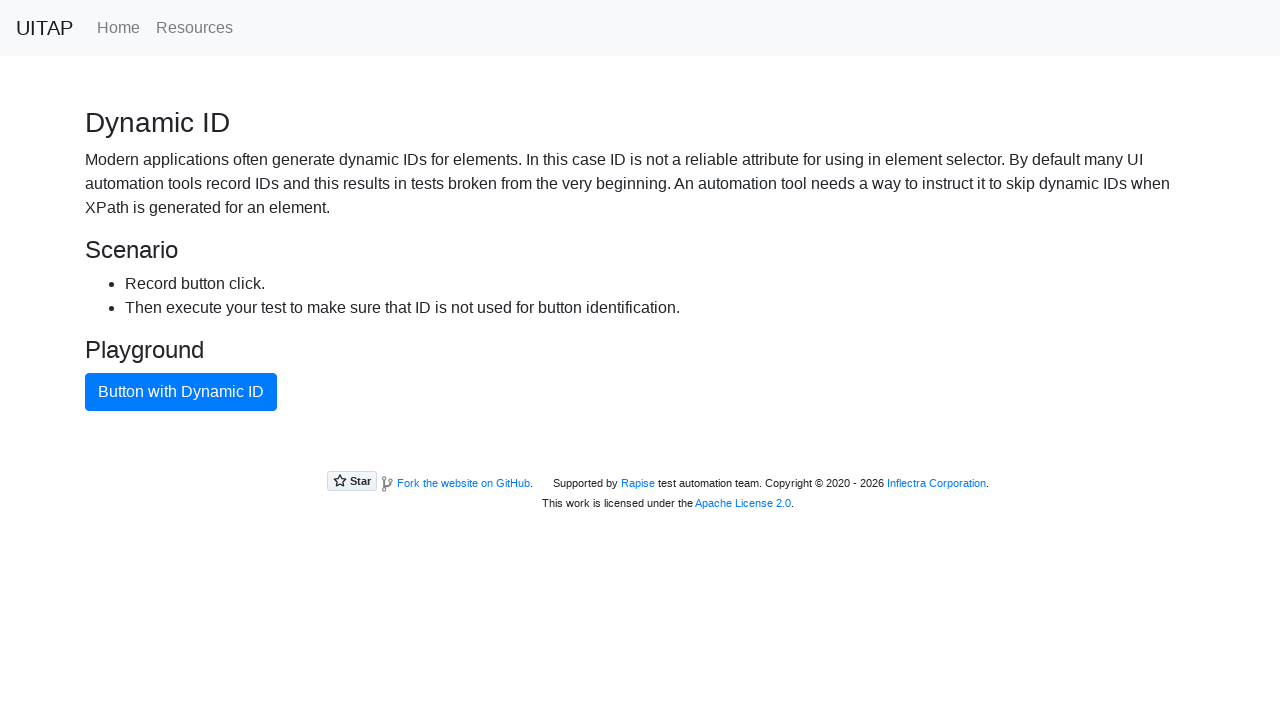

Clicked the primary button with dynamic ID using CSS class selector at (181, 392) on .btn.btn-primary
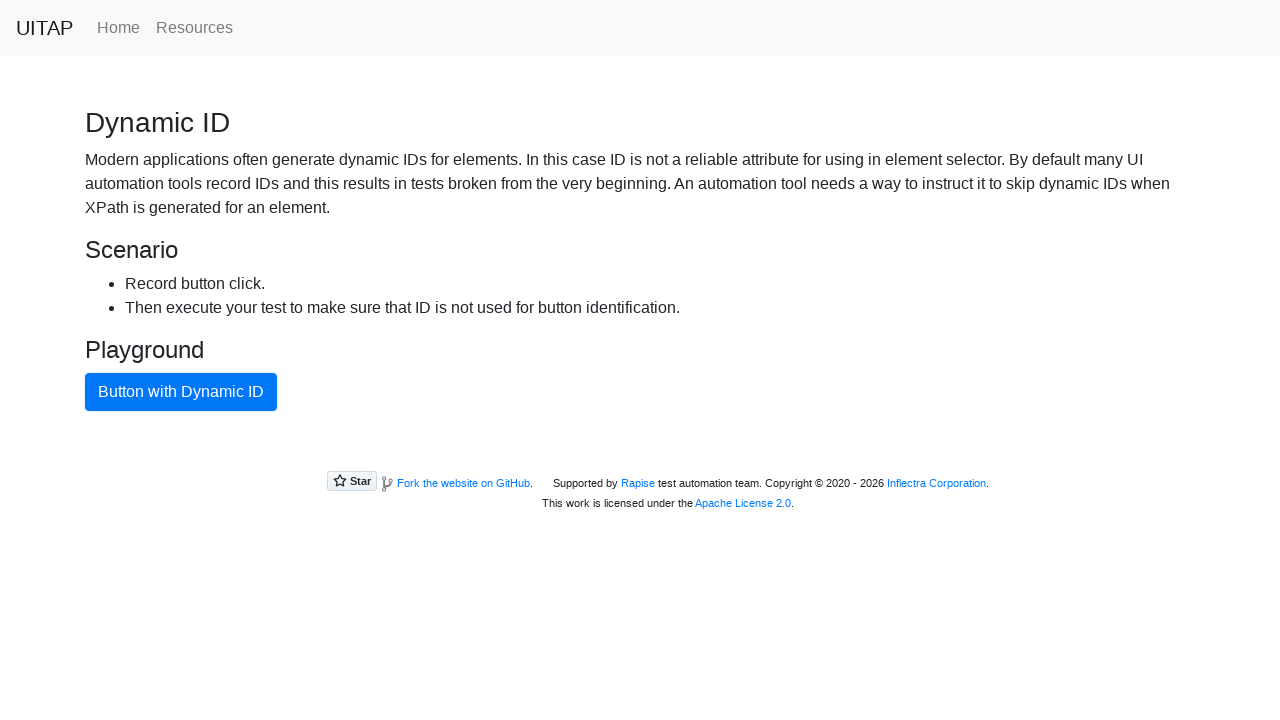

Waited 1 second to observe the result after button click
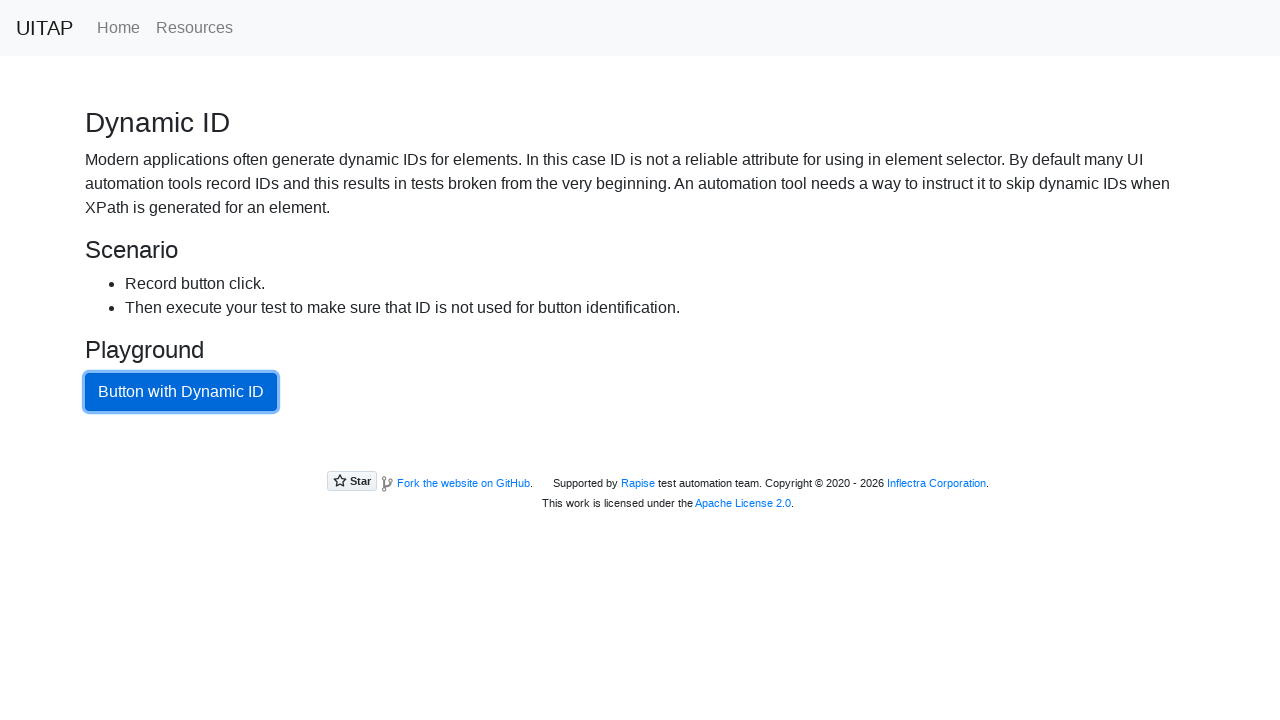

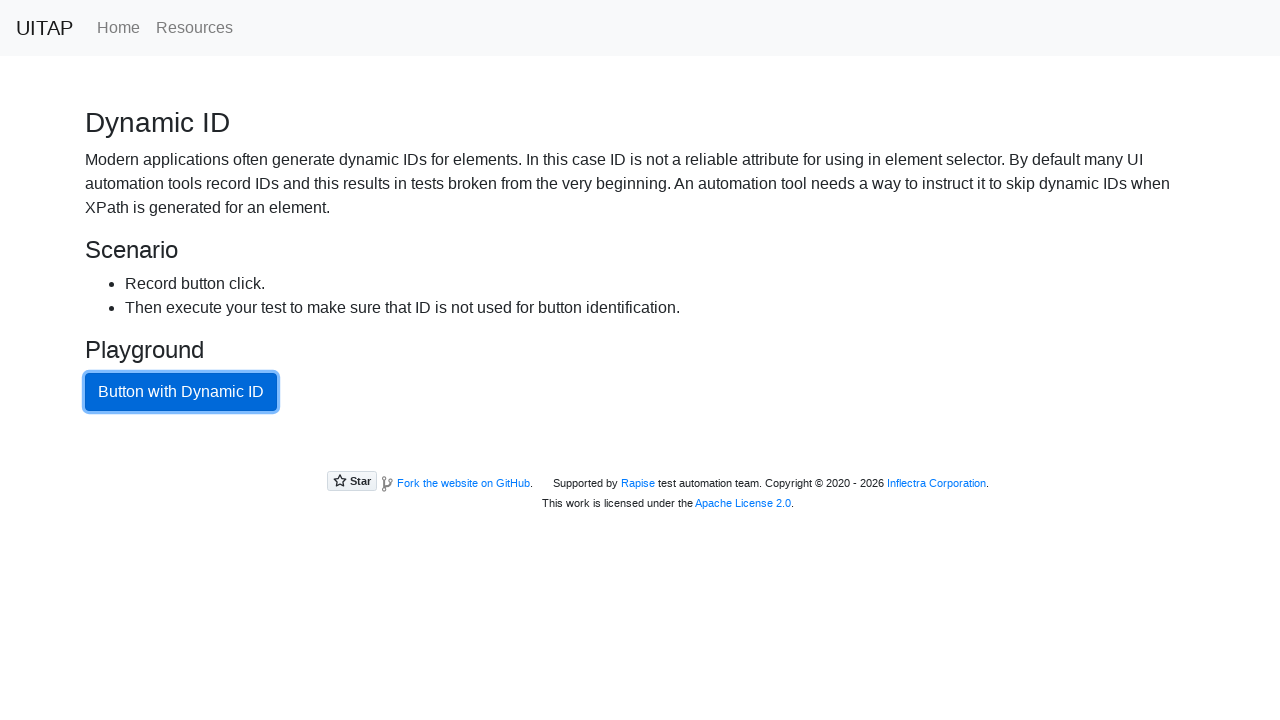